Tests drag and drop functionality by dragging an element from source to target location within an iframe

Starting URL: https://jqueryui.com/droppable/

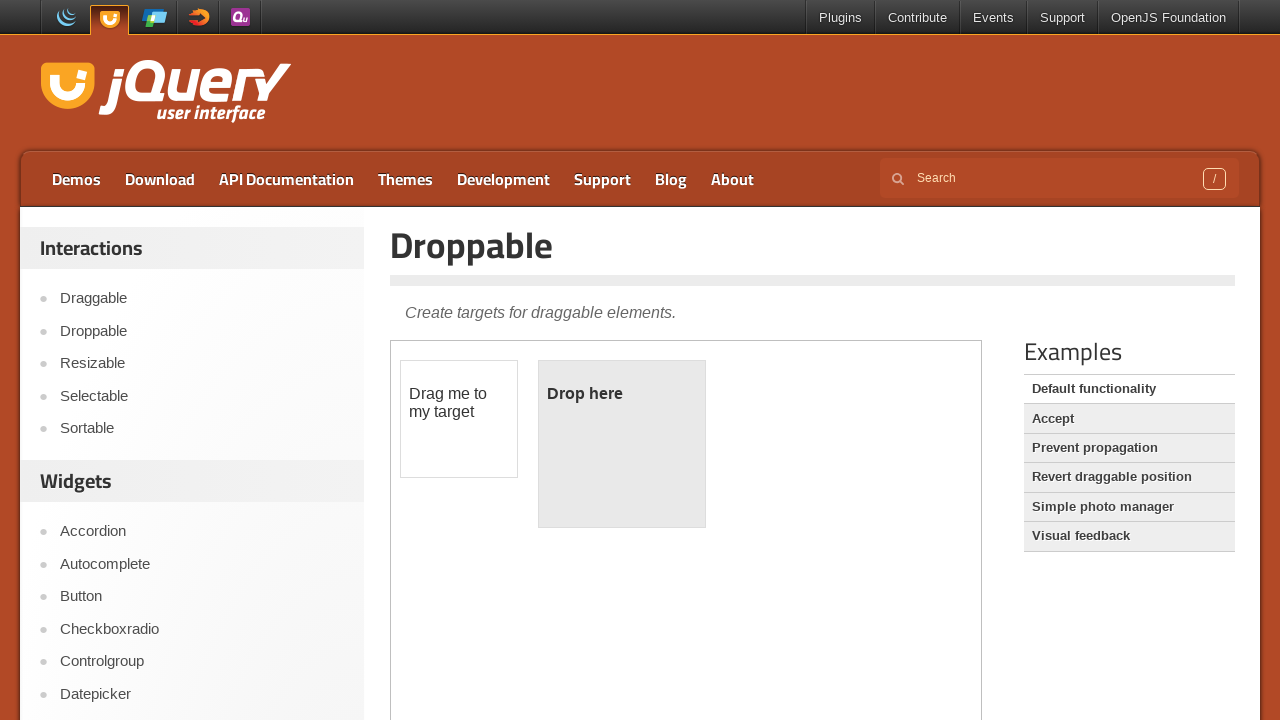

Located iframe containing drag and drop demo
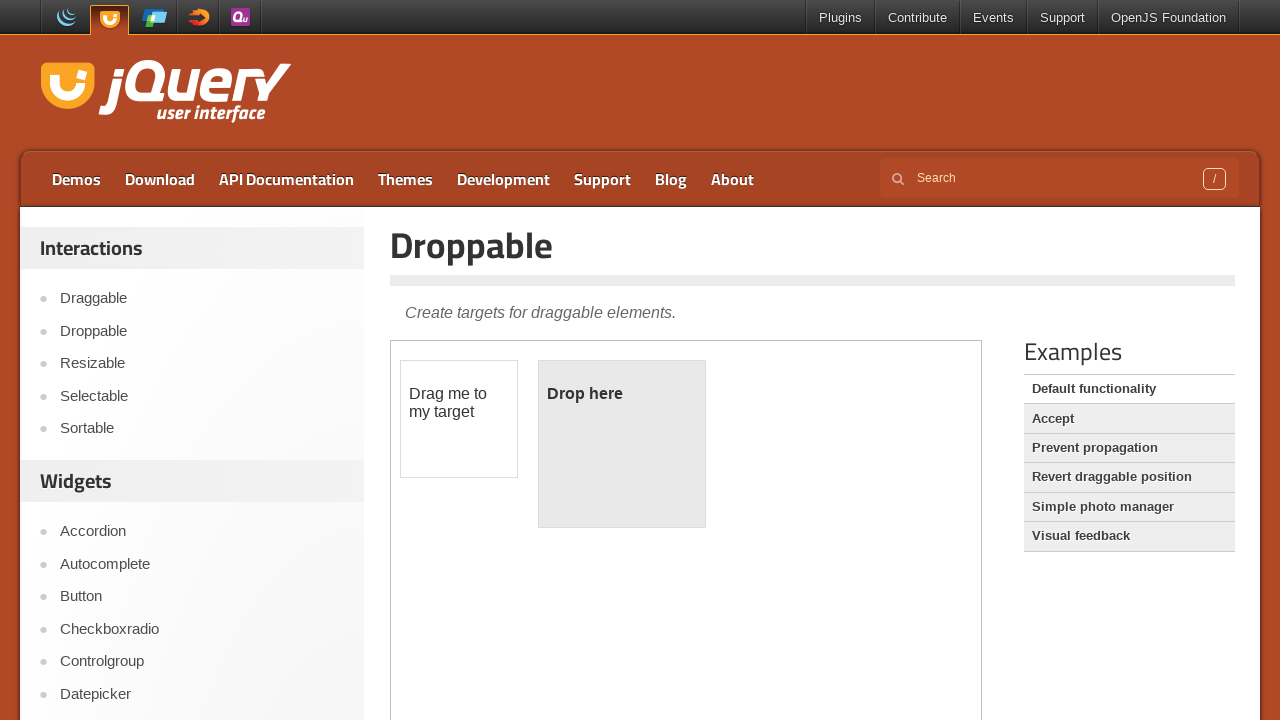

Located draggable element
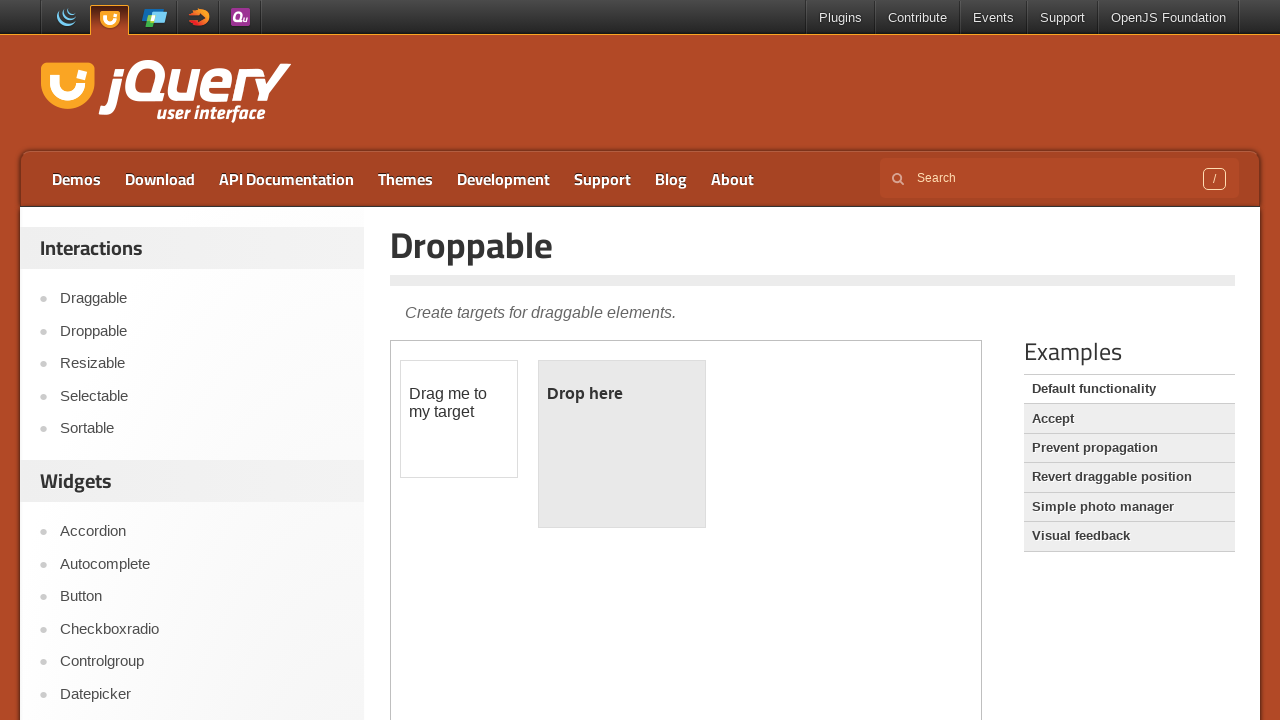

Located droppable target element
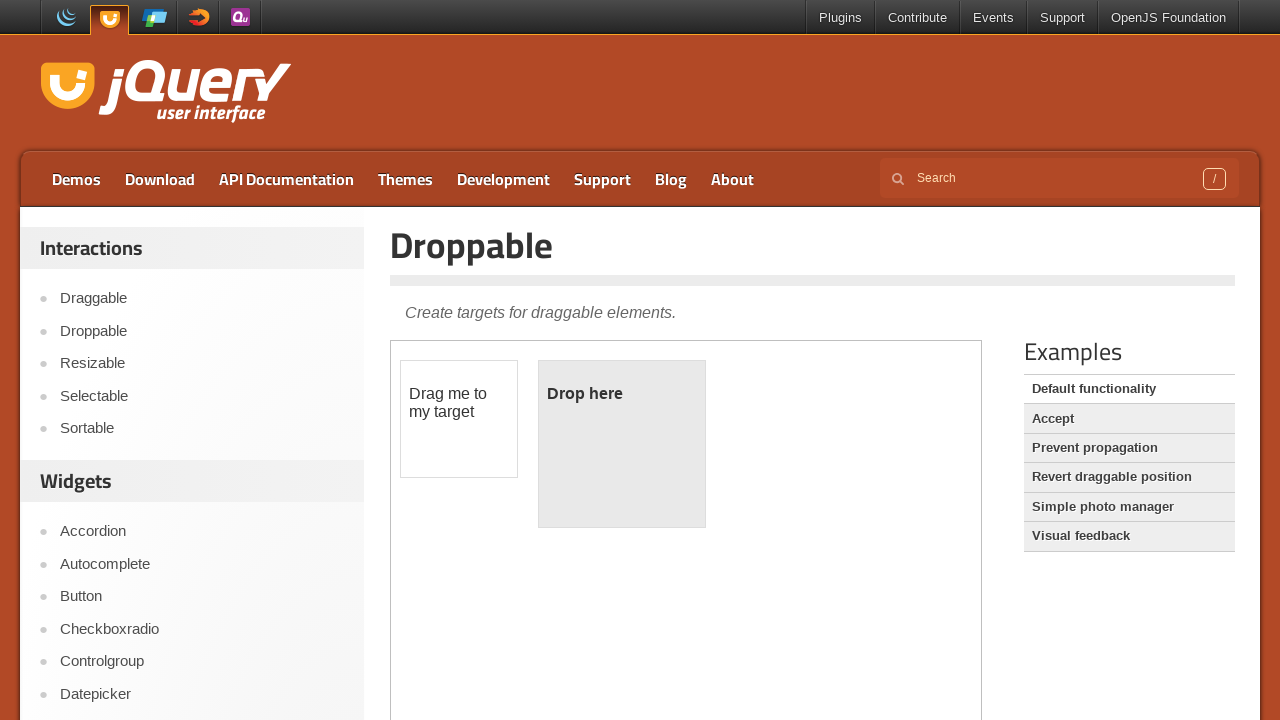

Performed drag and drop from source to target element at (622, 444)
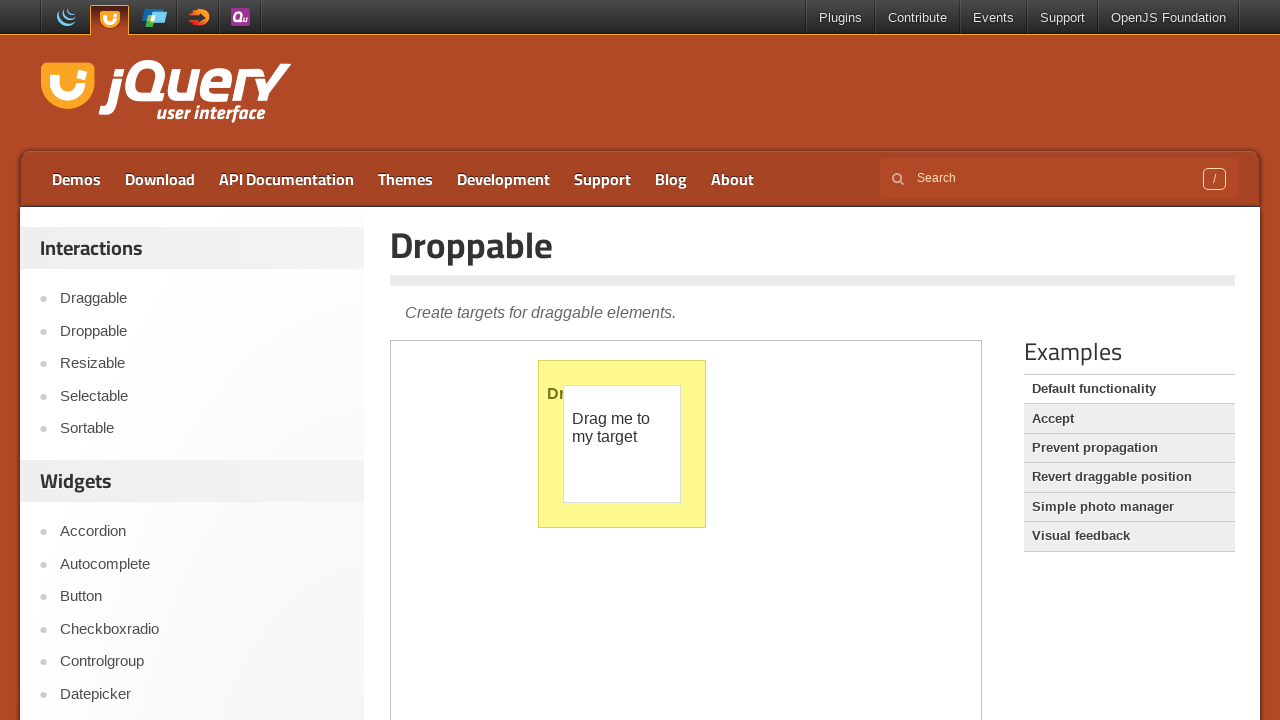

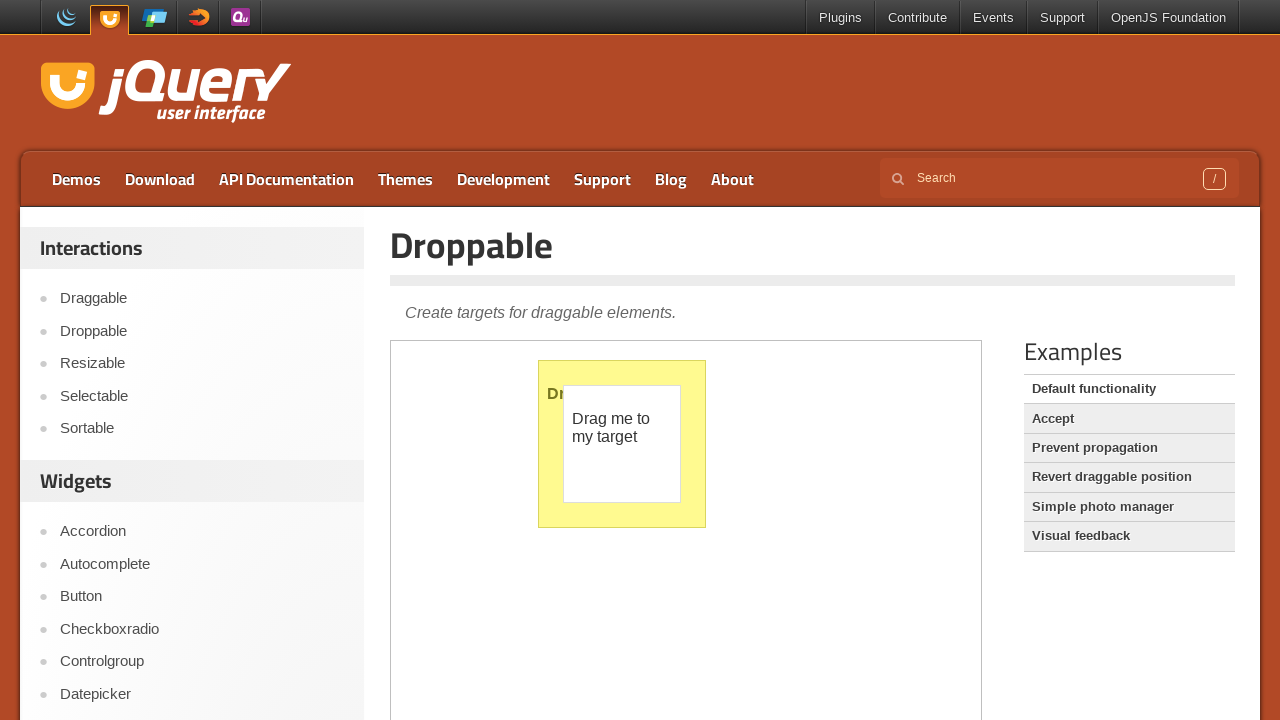